Navigates to Apple's iPhone product page (India) and waits for the page to fully load

Starting URL: https://www.apple.com/in/iphone/

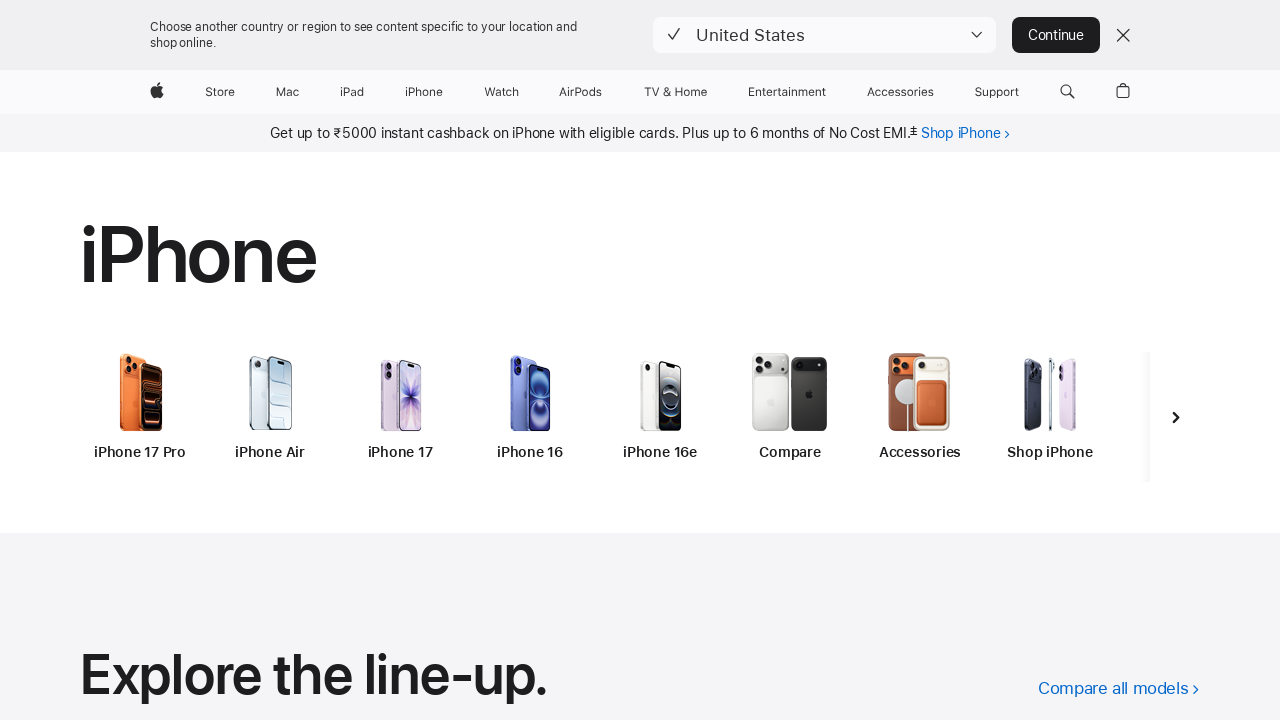

Navigated to Apple iPhone product page (India)
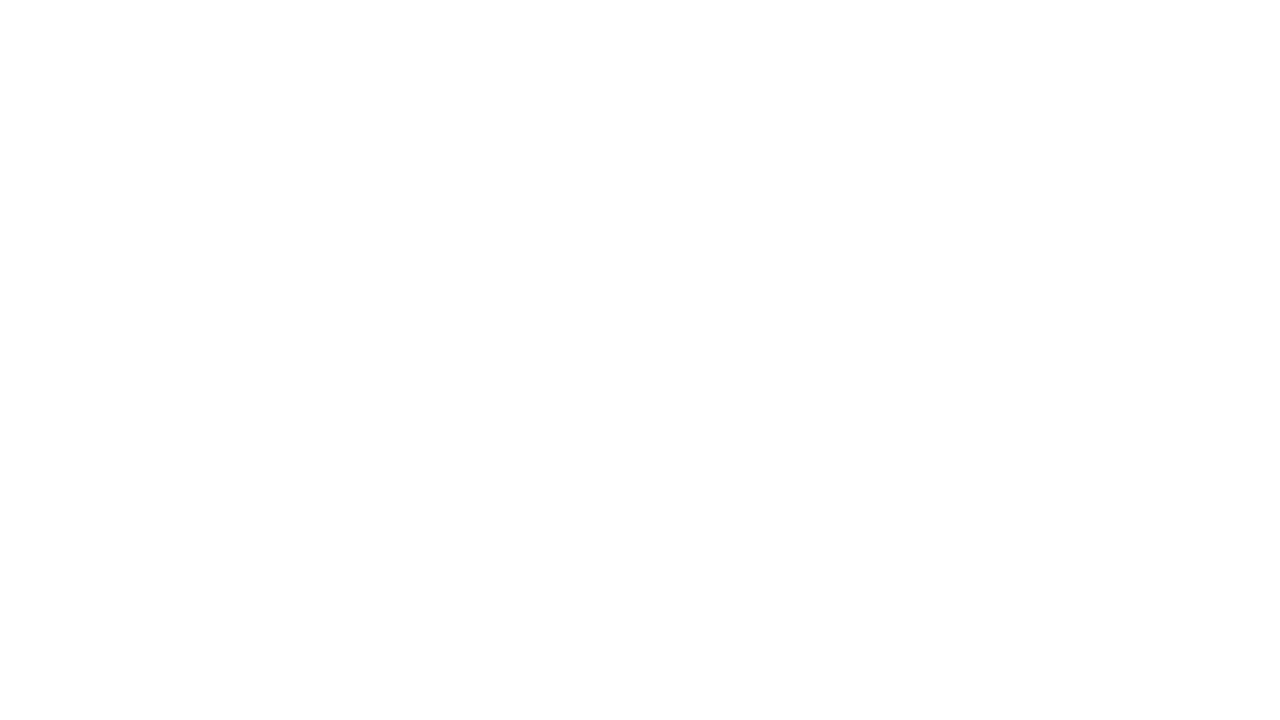

Waited for page to reach networkidle state
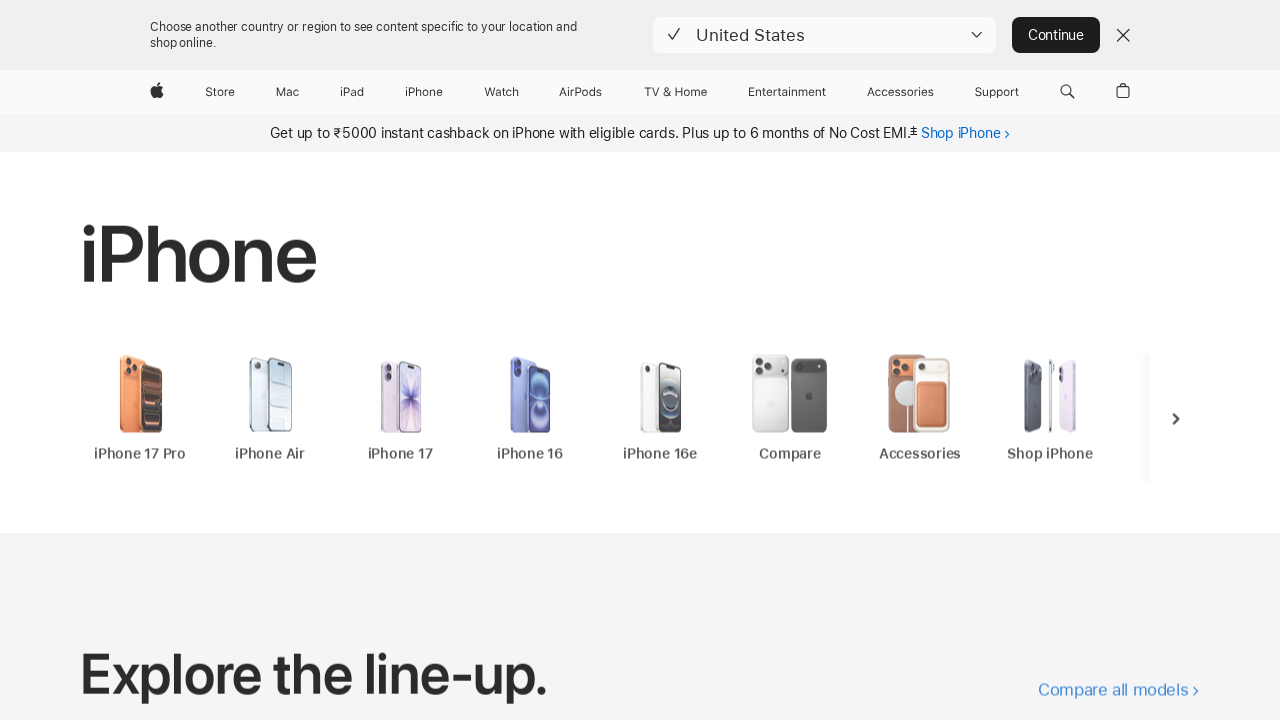

Verified page content loaded by waiting for body element
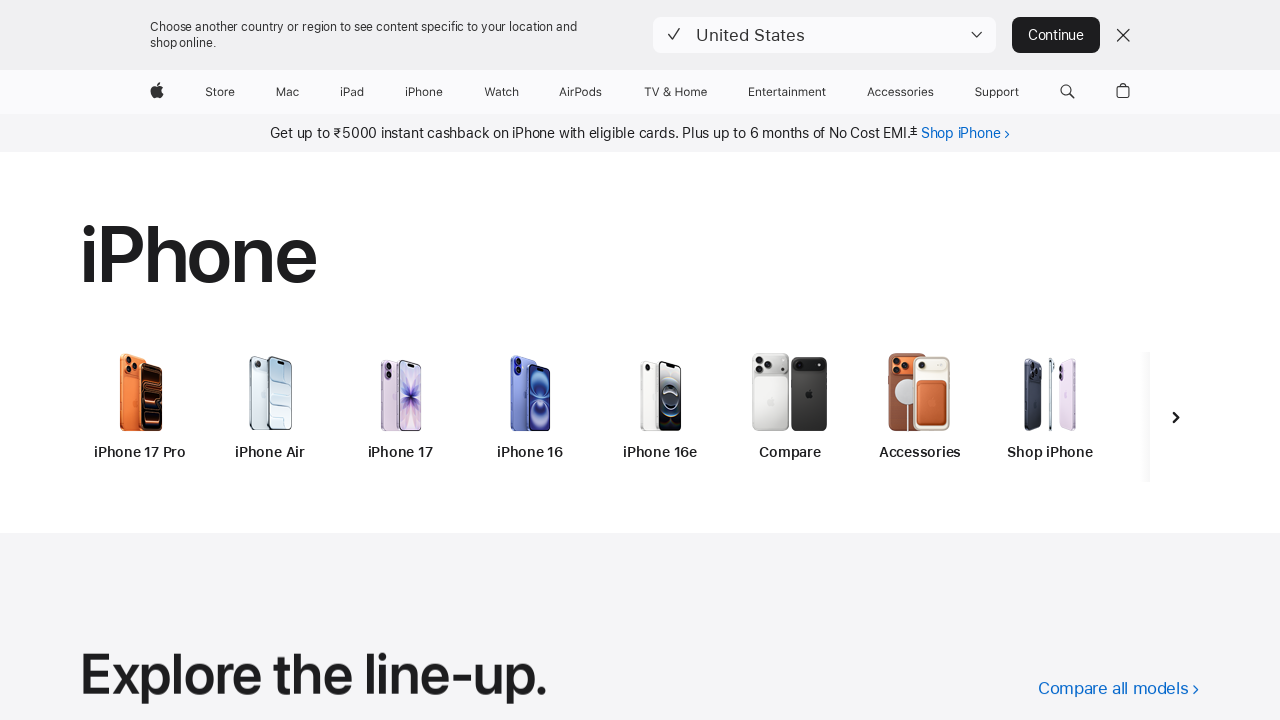

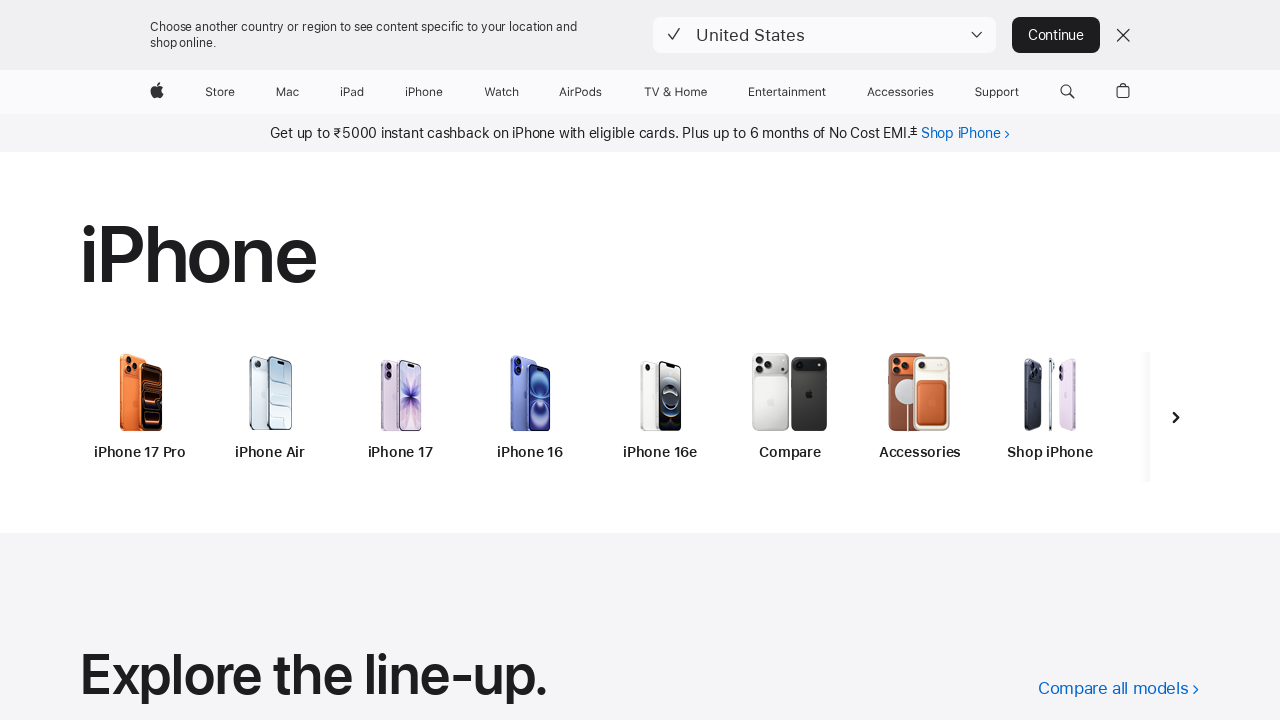